Tests auto-complete widget functionality by typing partial text and selecting color options from dropdown suggestions for both multiple and single selection fields

Starting URL: https://demoqa.com/auto-complete

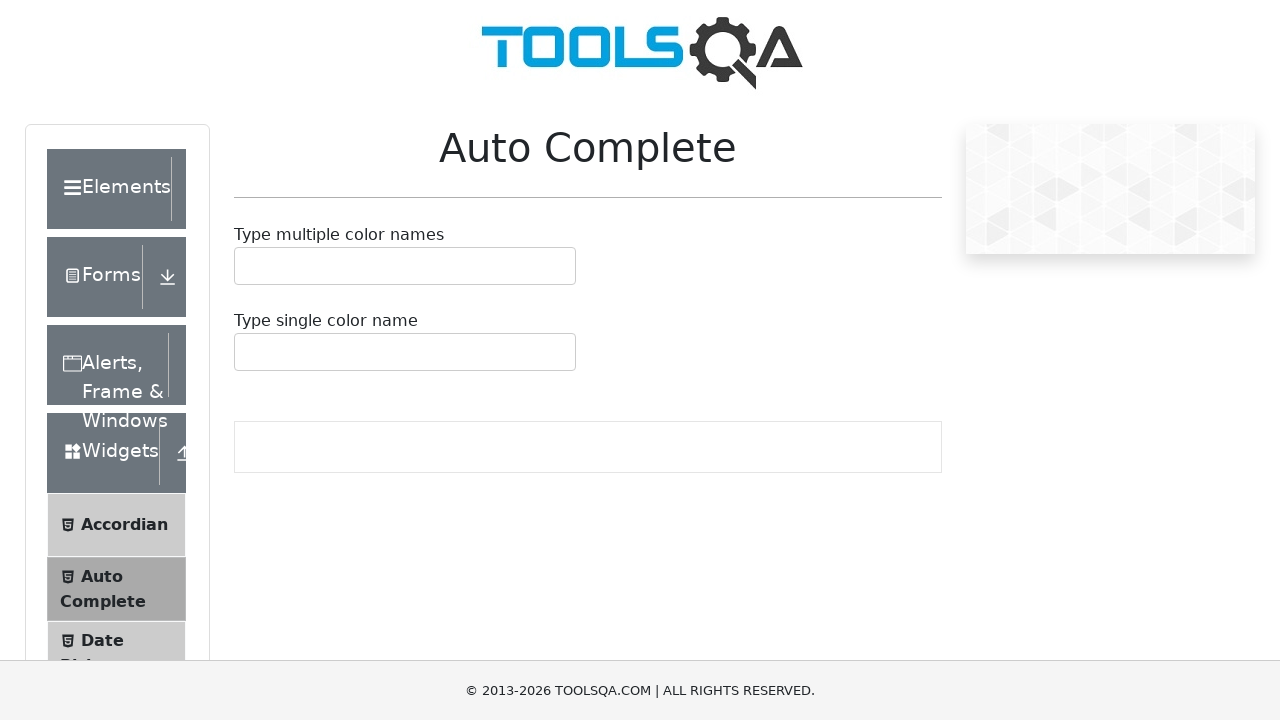

Filled multiple colors auto-complete field with 'r' on #autoCompleteMultipleInput
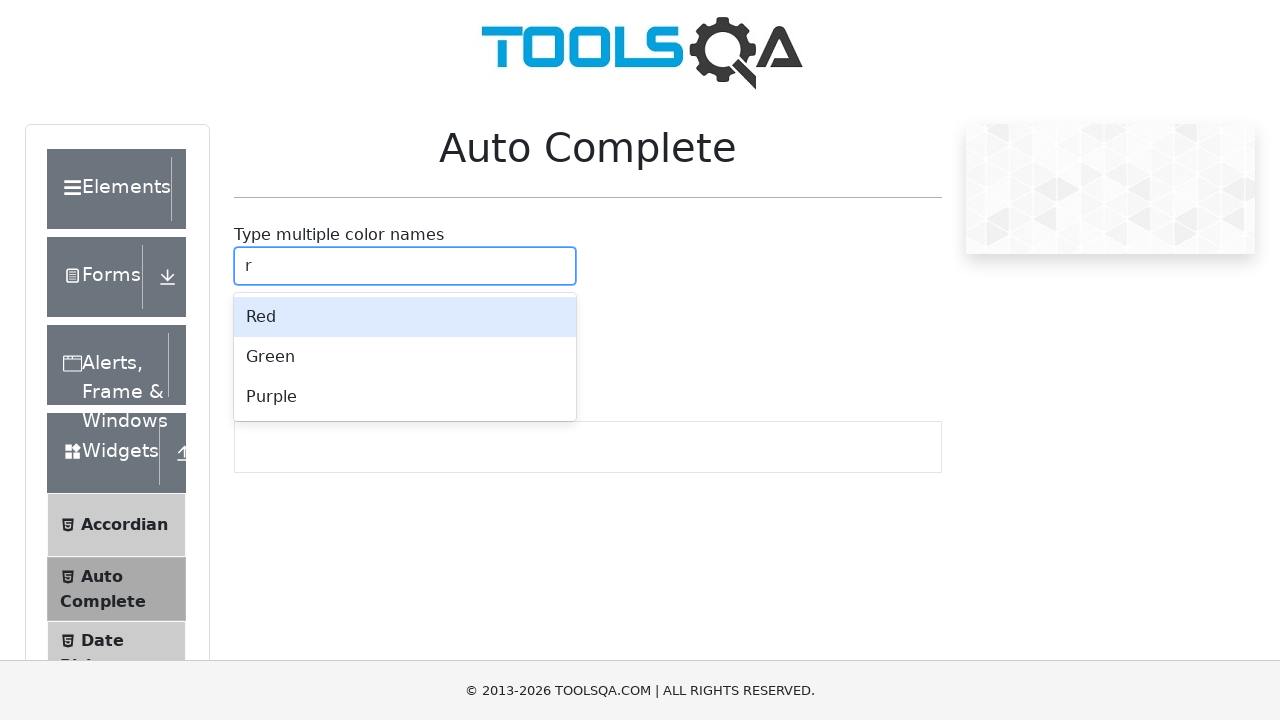

Auto-complete dropdown options appeared
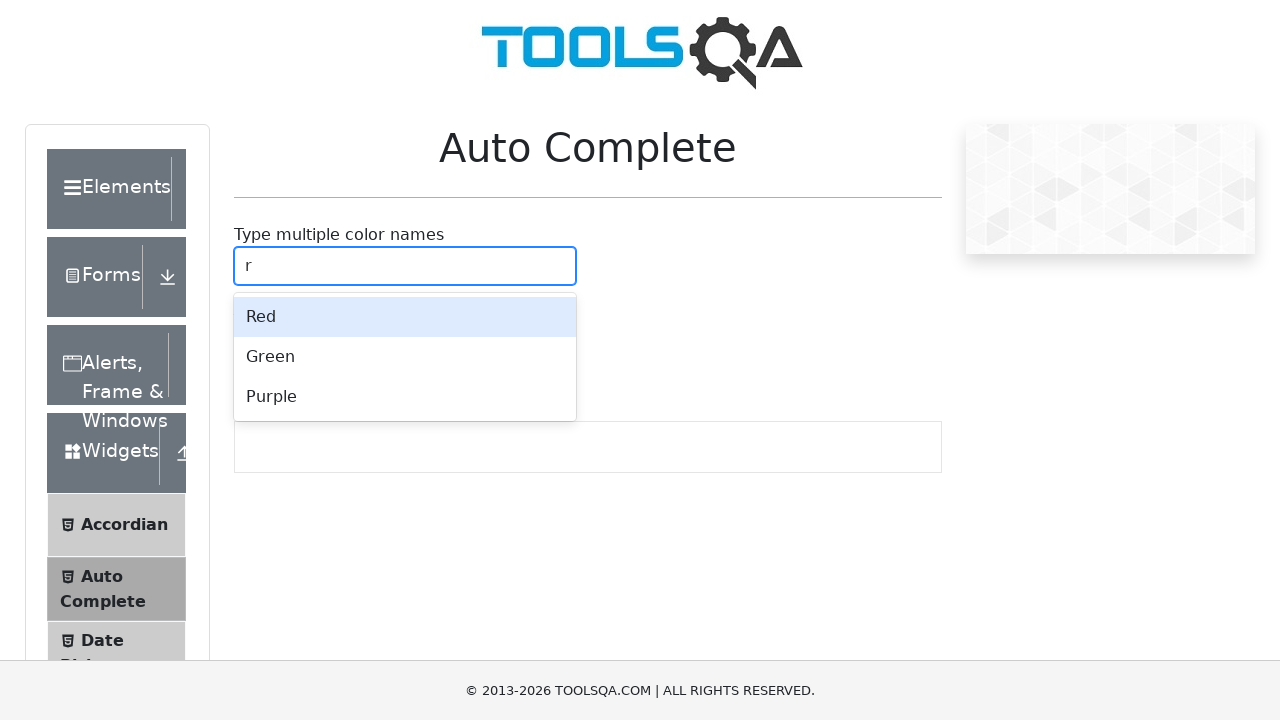

Clicked Green option from dropdown at (405, 357) on .auto-complete__option:has-text('Green')
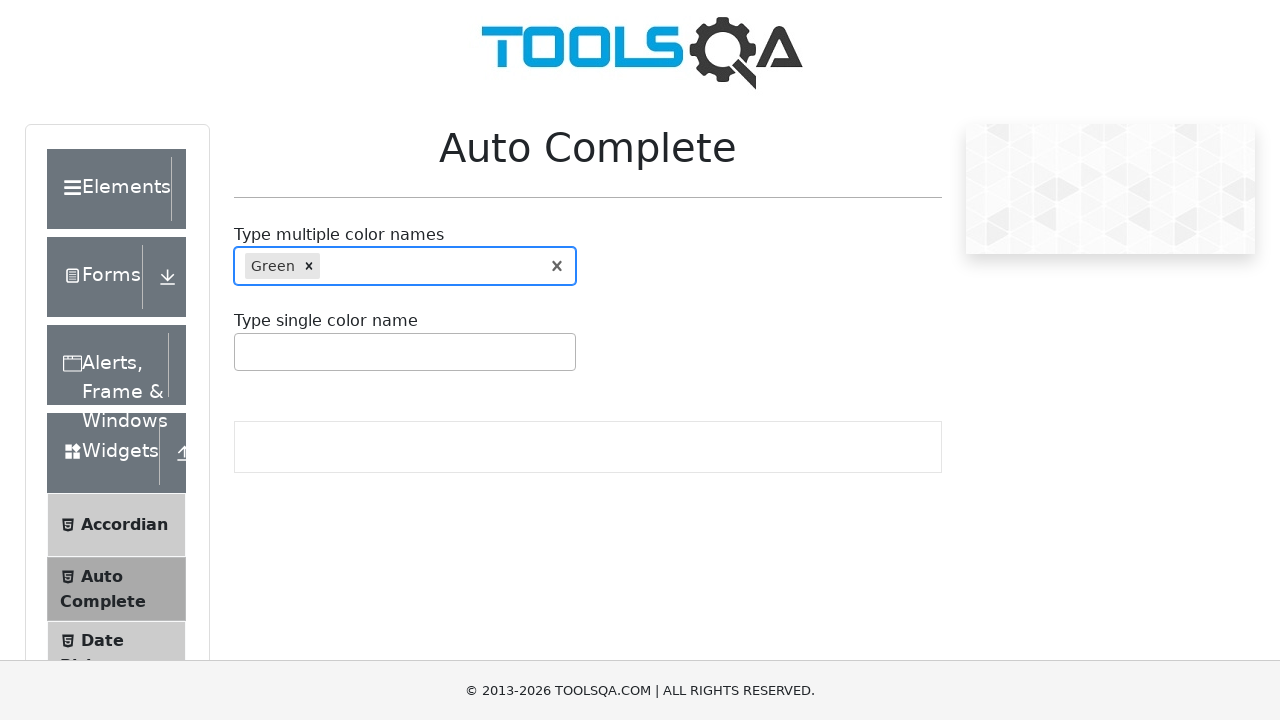

Filled multiple colors auto-complete field with 'r' again on #autoCompleteMultipleInput
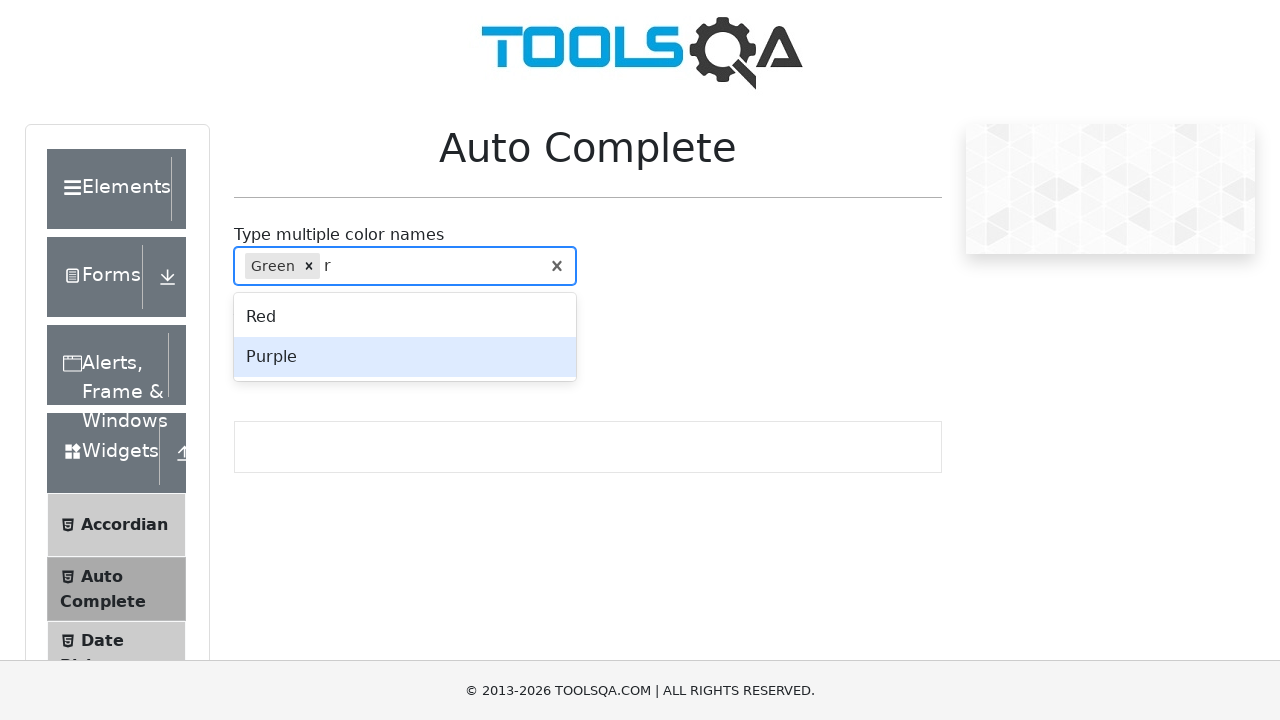

Auto-complete dropdown options appeared again
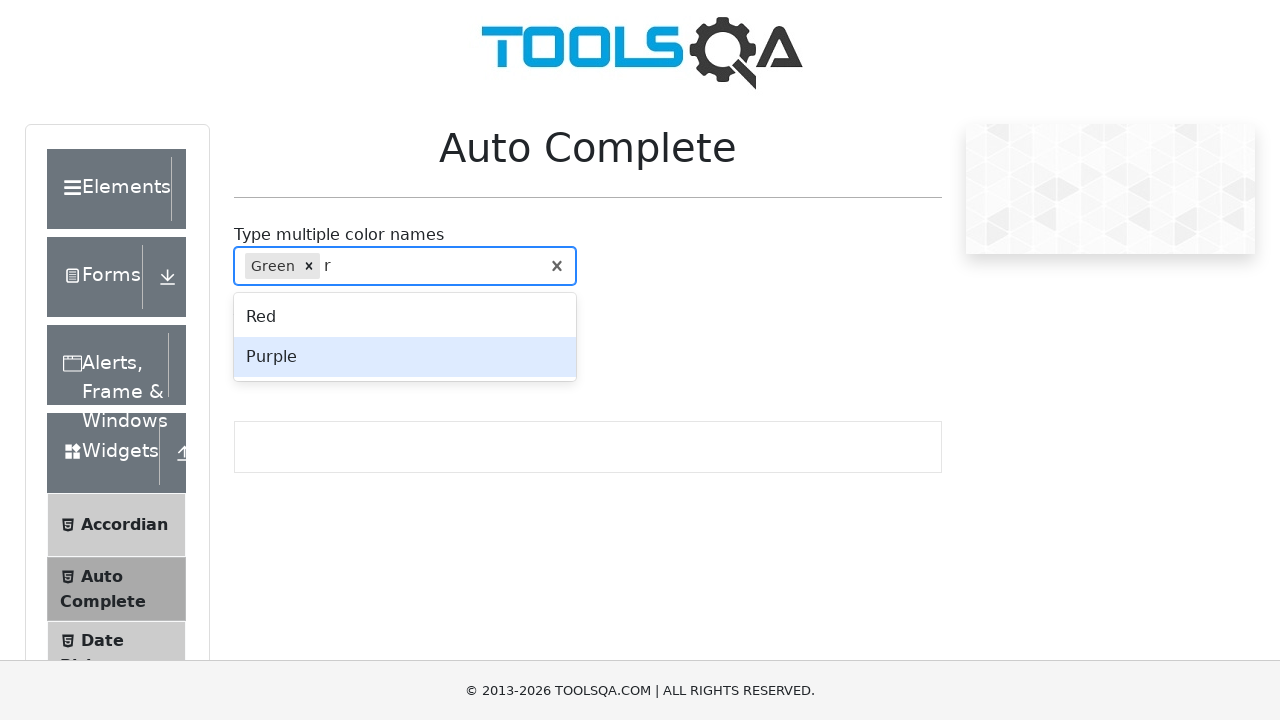

Clicked Red option from dropdown at (405, 317) on .auto-complete__option:has-text('Red')
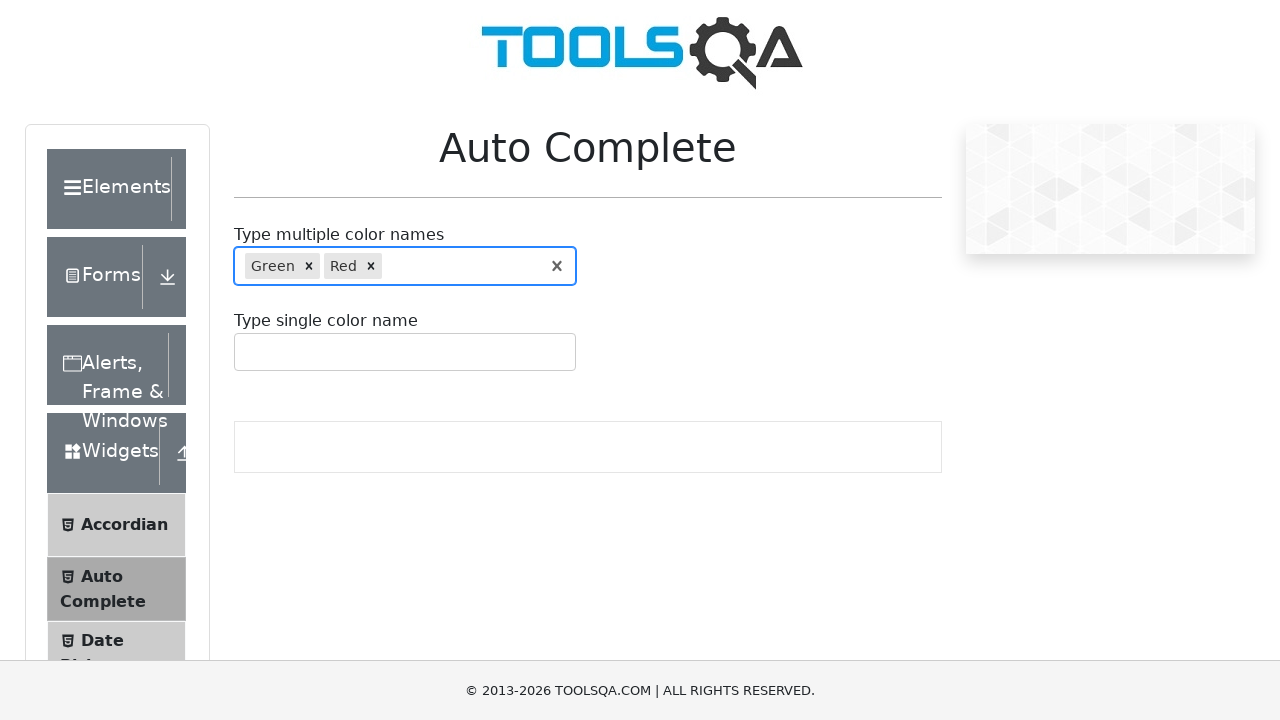

Verified Green label is visible in multiple selection
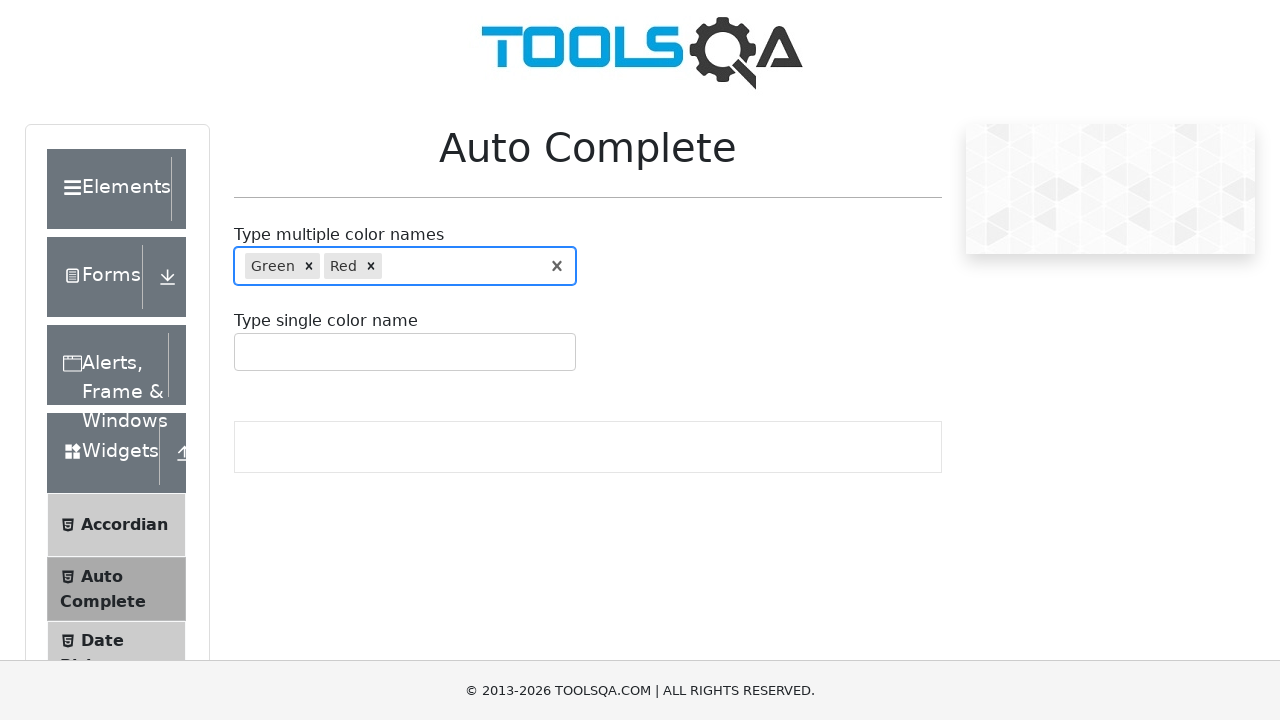

Verified Red label is visible in multiple selection
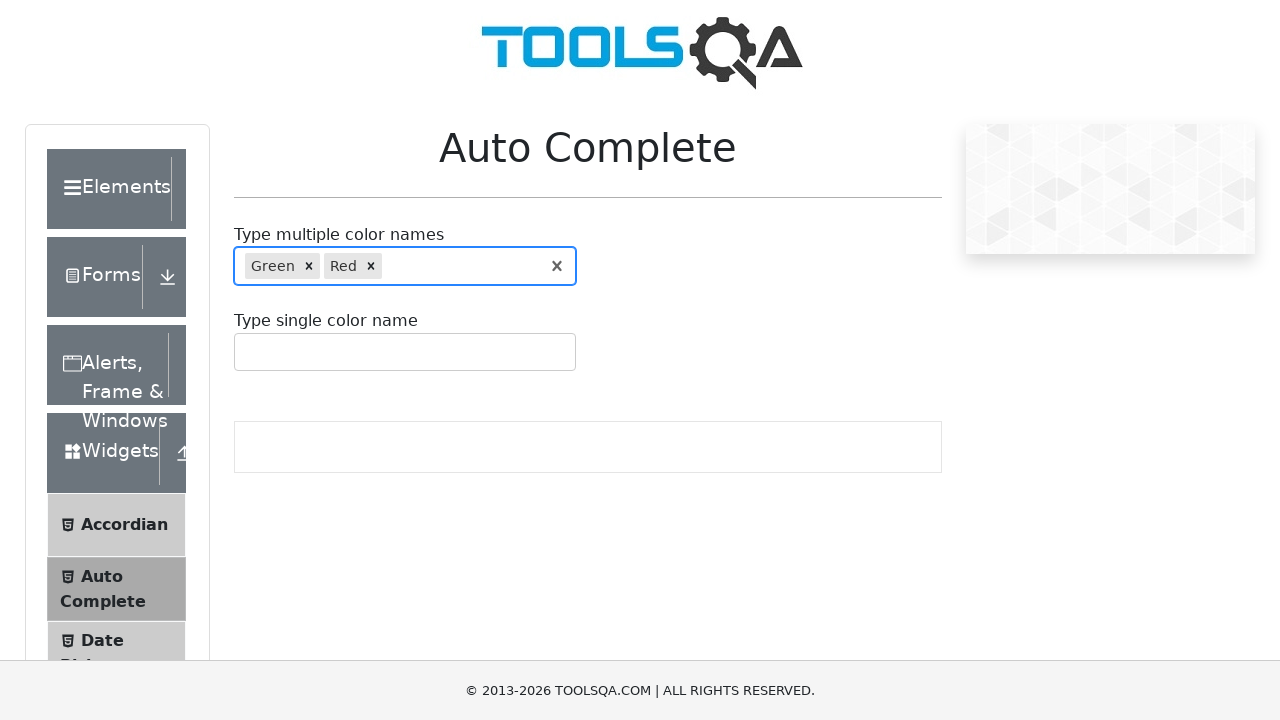

Filled single color auto-complete field with 'r' on #autoCompleteSingleInput
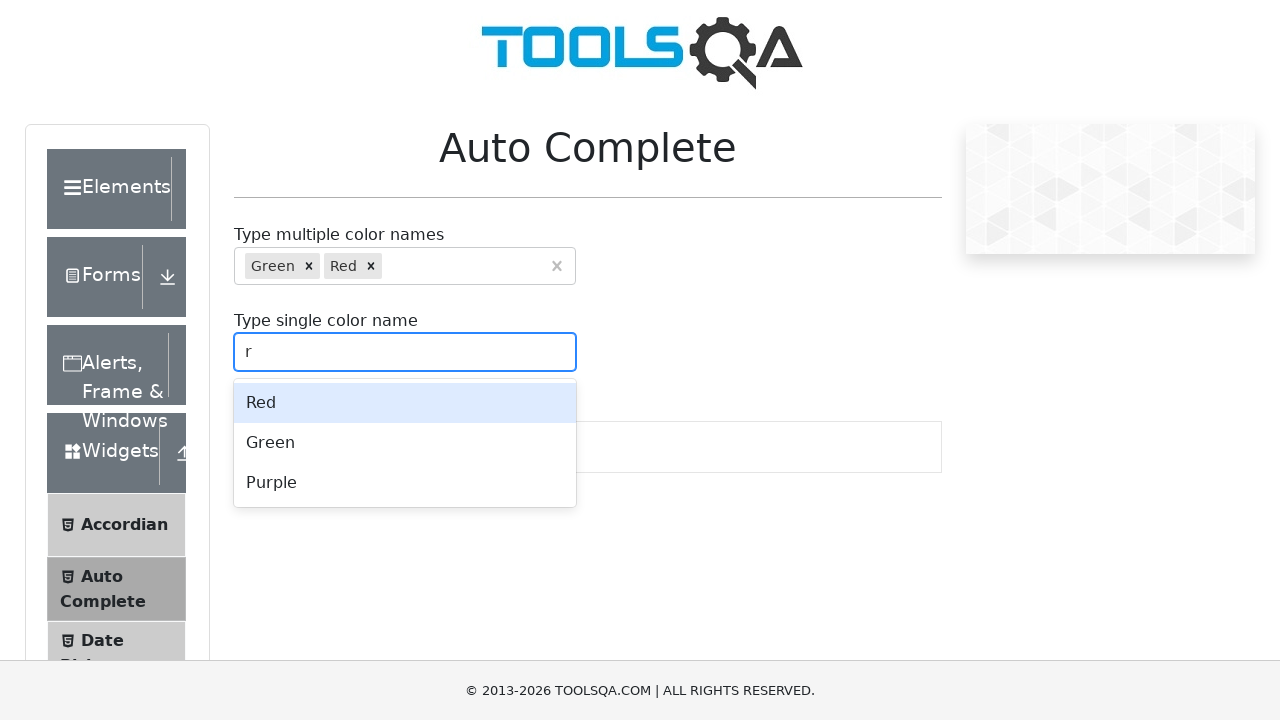

Auto-complete dropdown options appeared for single selection field
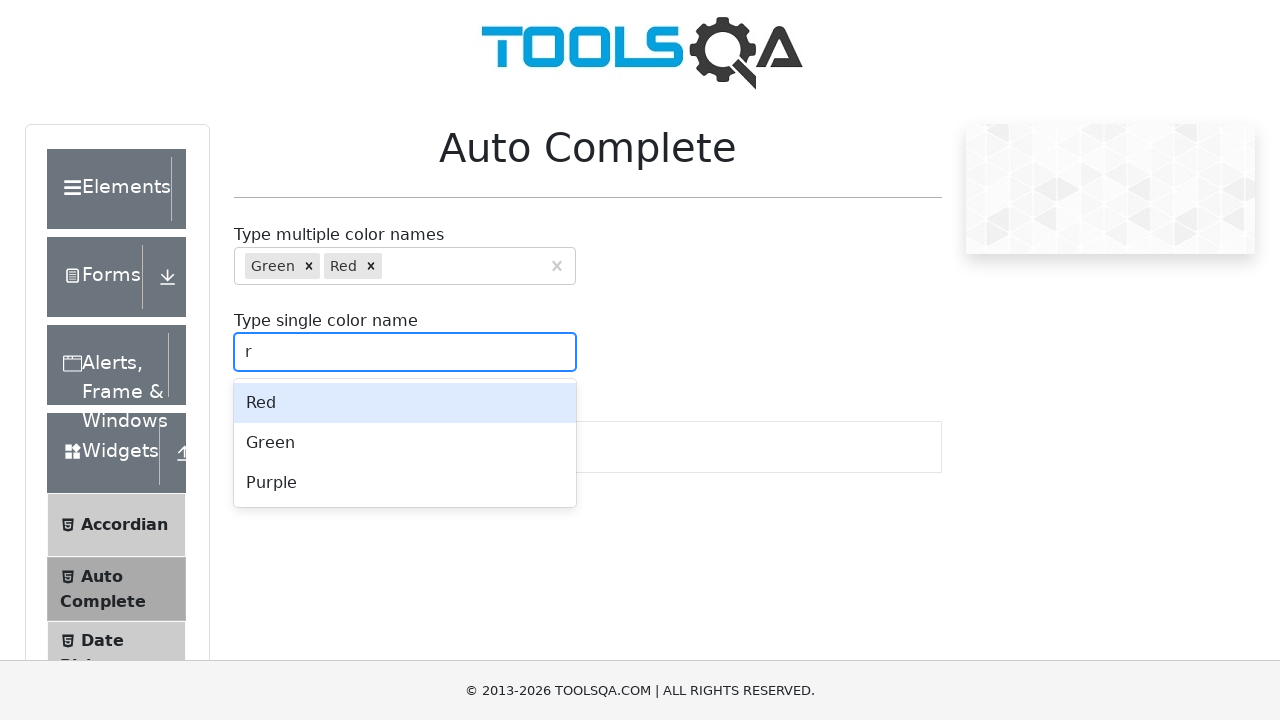

Clicked Purple option from dropdown in single selection field at (405, 483) on .auto-complete__option:has-text('Purple')
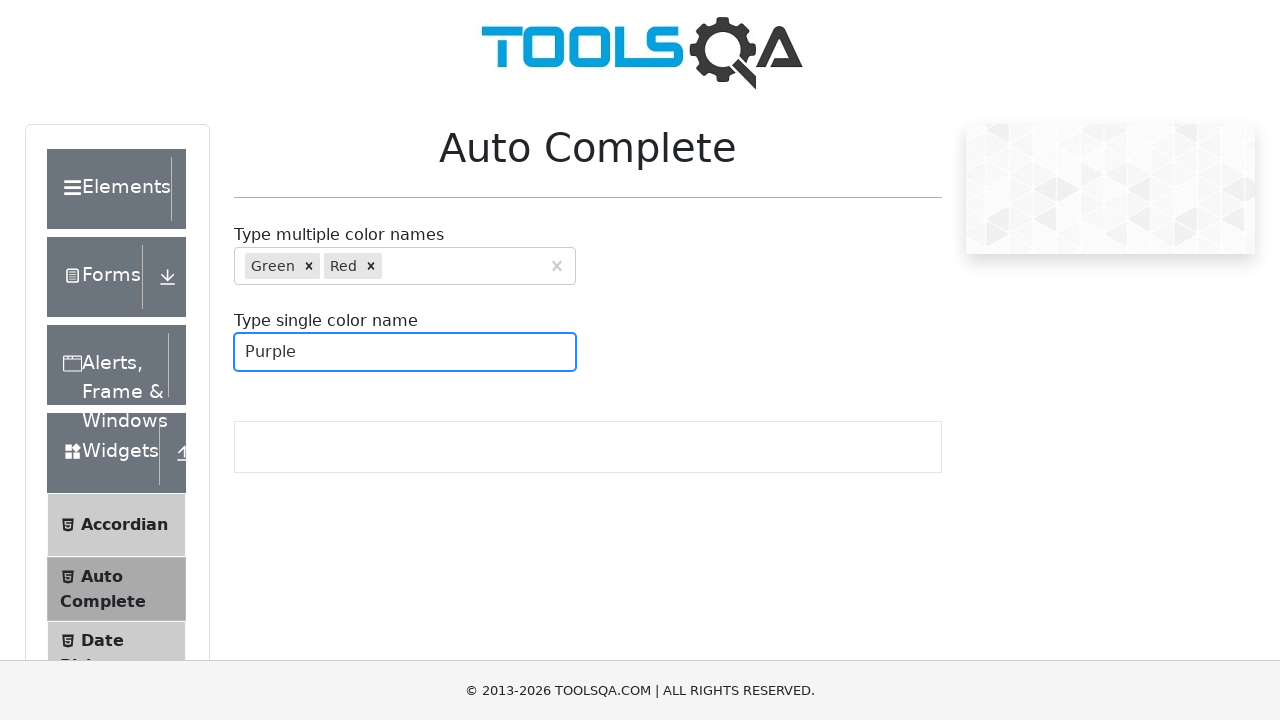

Filled single color auto-complete field with 'r' again on #autoCompleteSingleInput
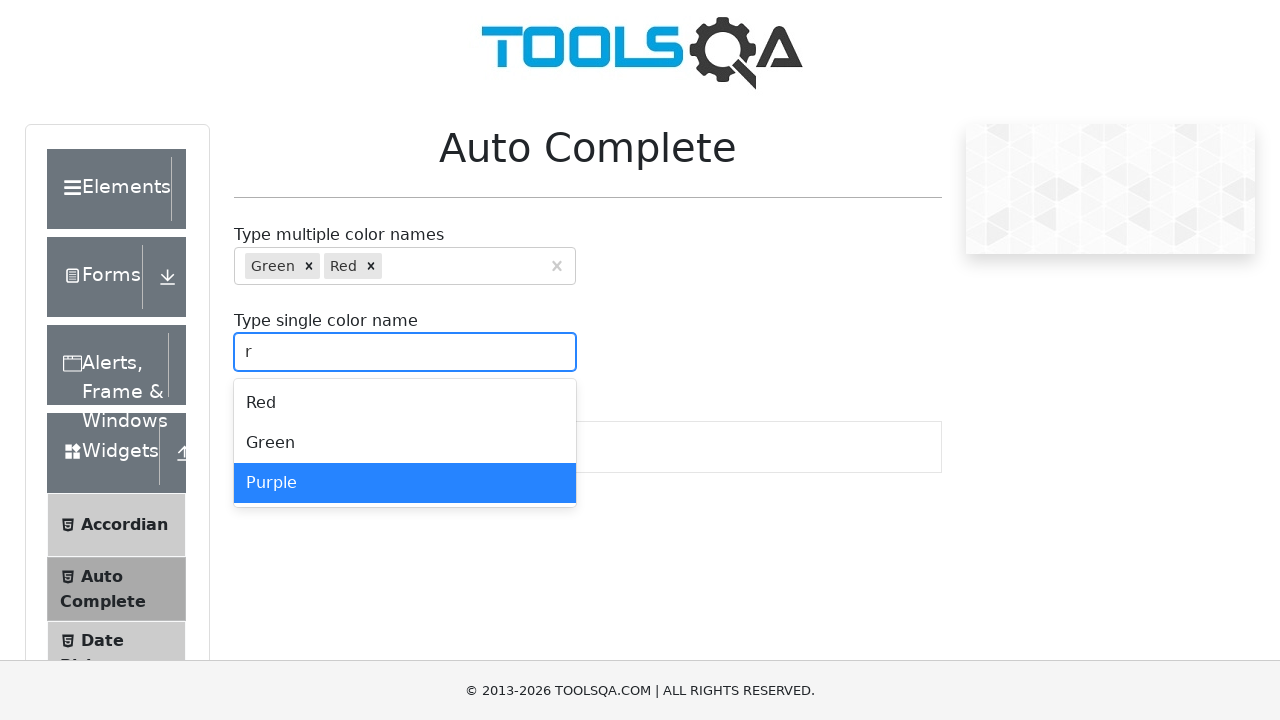

Auto-complete dropdown options appeared again for single selection field
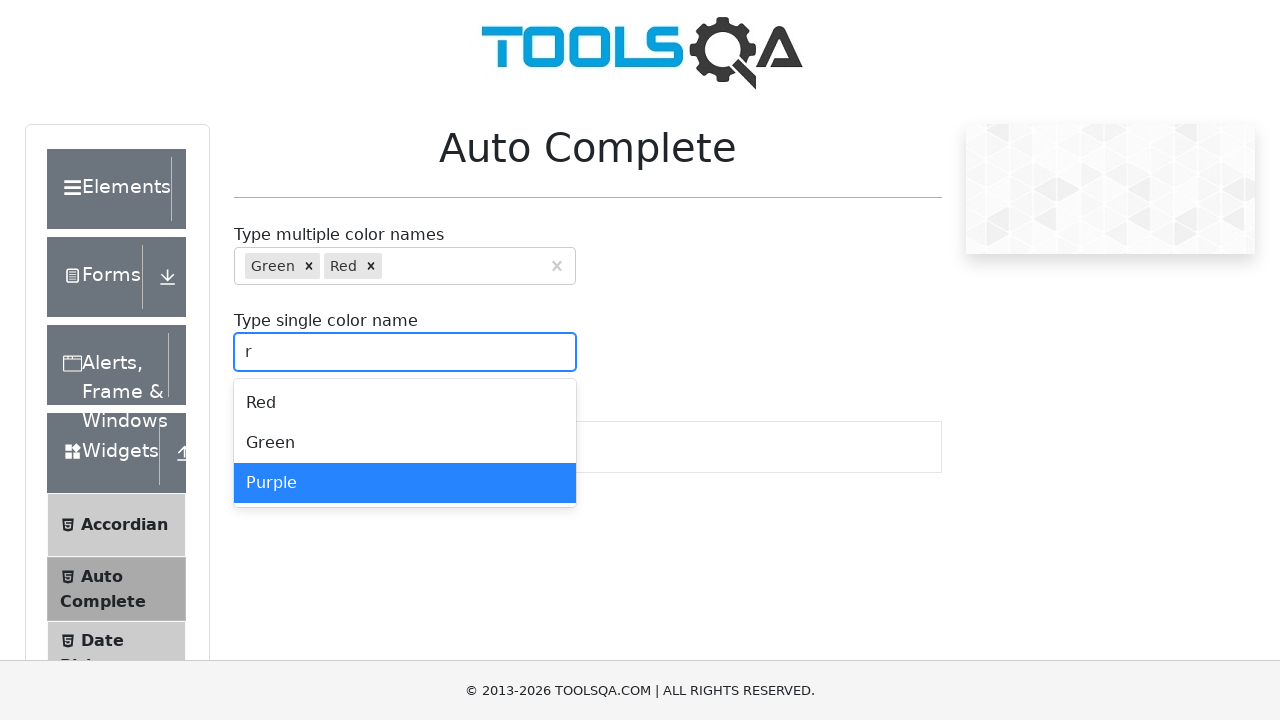

Clicked Green option to replace Purple in single selection field at (405, 443) on .auto-complete__option:has-text('Green')
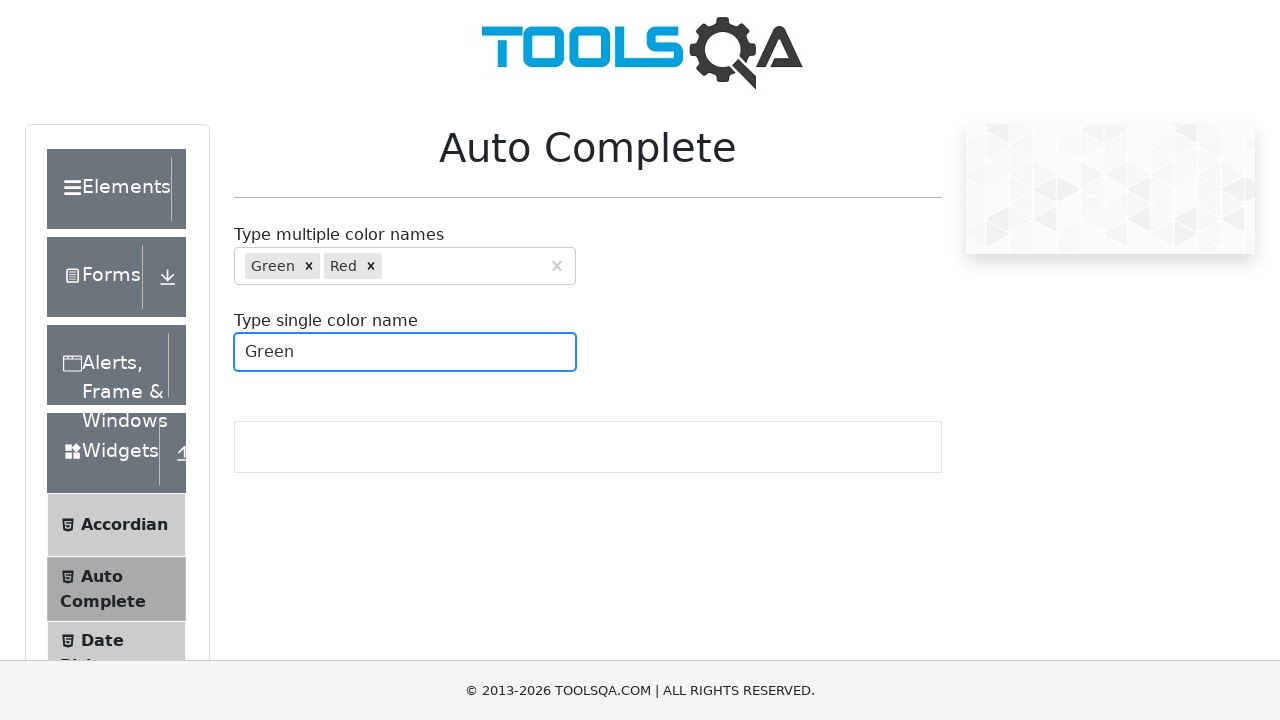

Verified Green is now displayed in single selection field
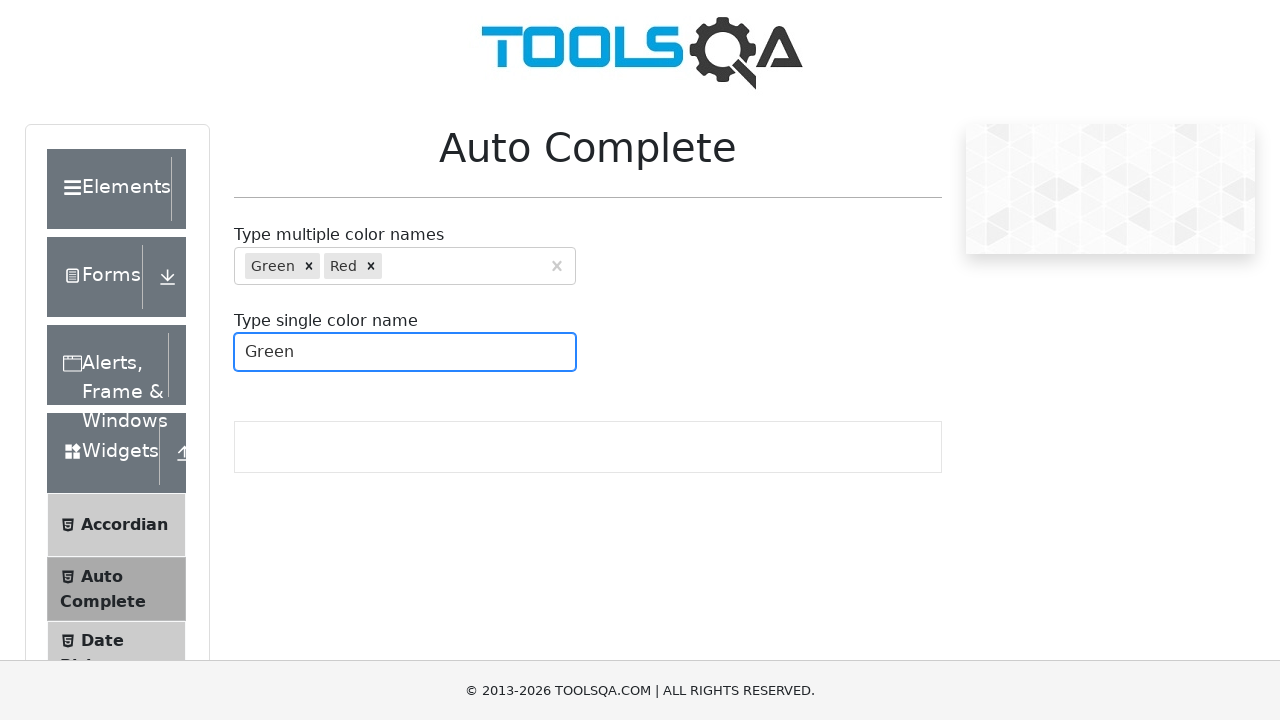

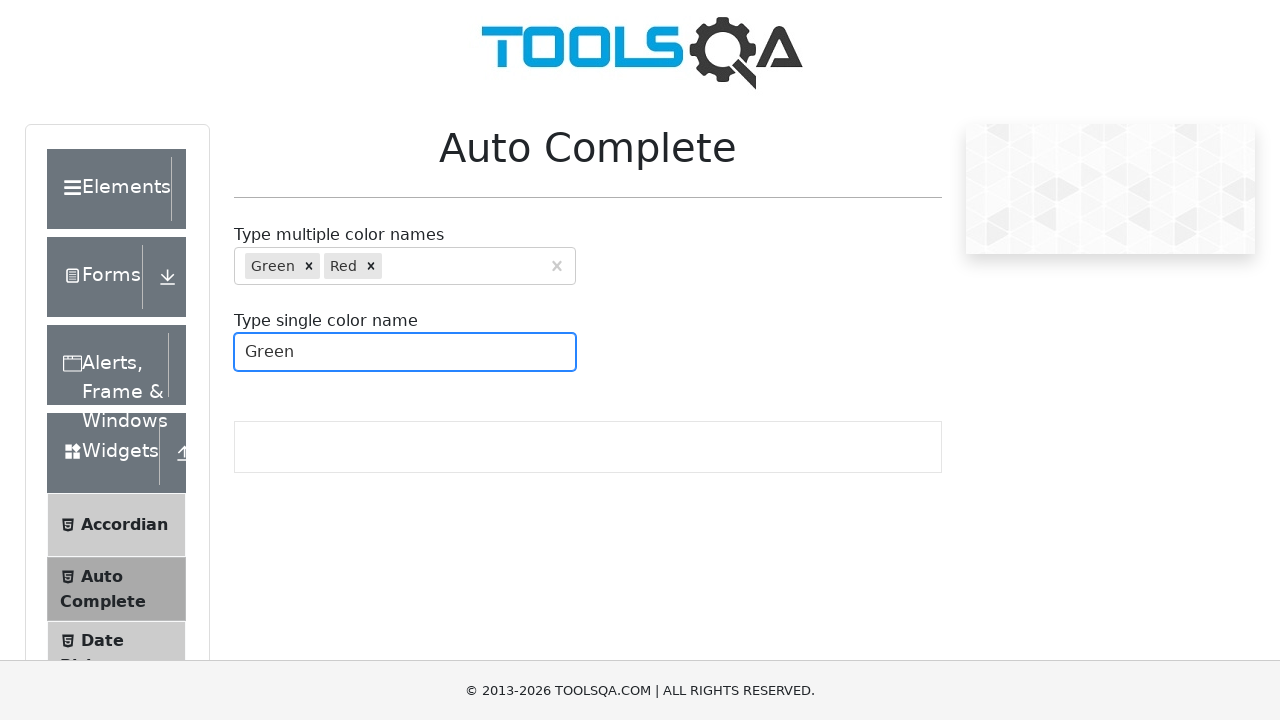